Tests JavaScript alert handling by entering text in a field, triggering an alert and accepting it, then triggering a confirm dialog and dismissing it

Starting URL: https://rahulshettyacademy.com/AutomationPractice/

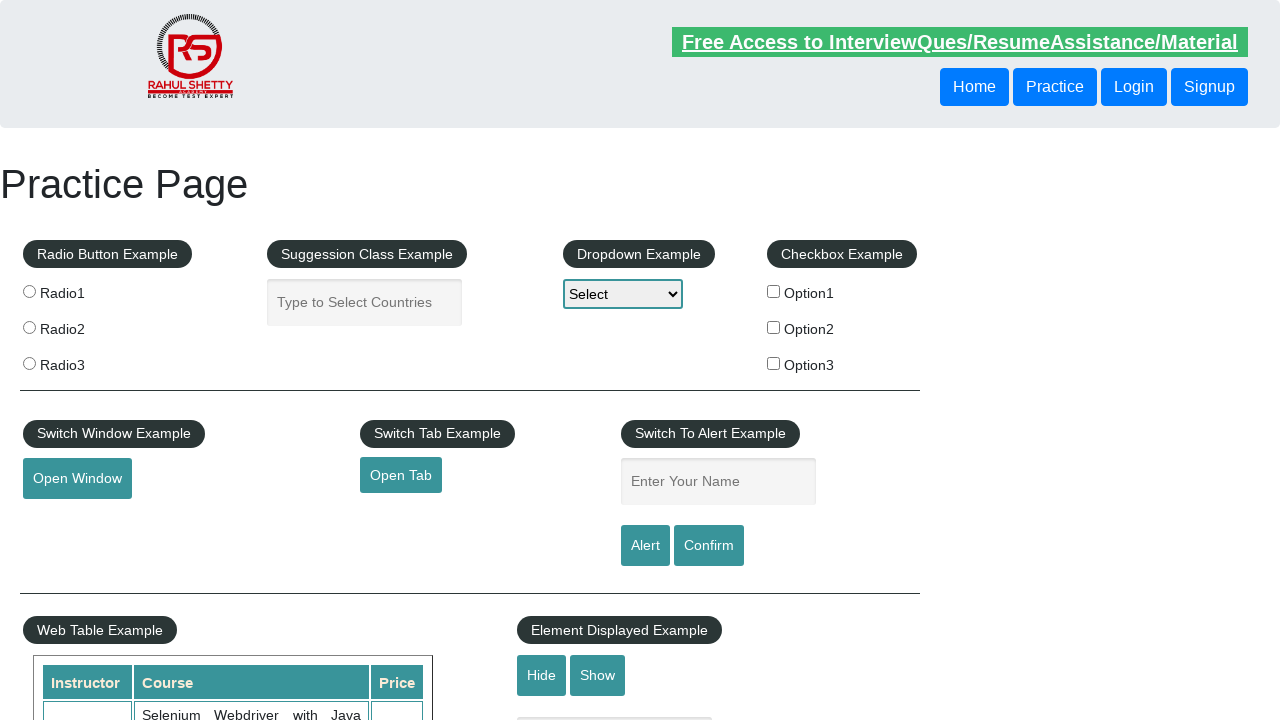

Navigated to AutomationPractice page
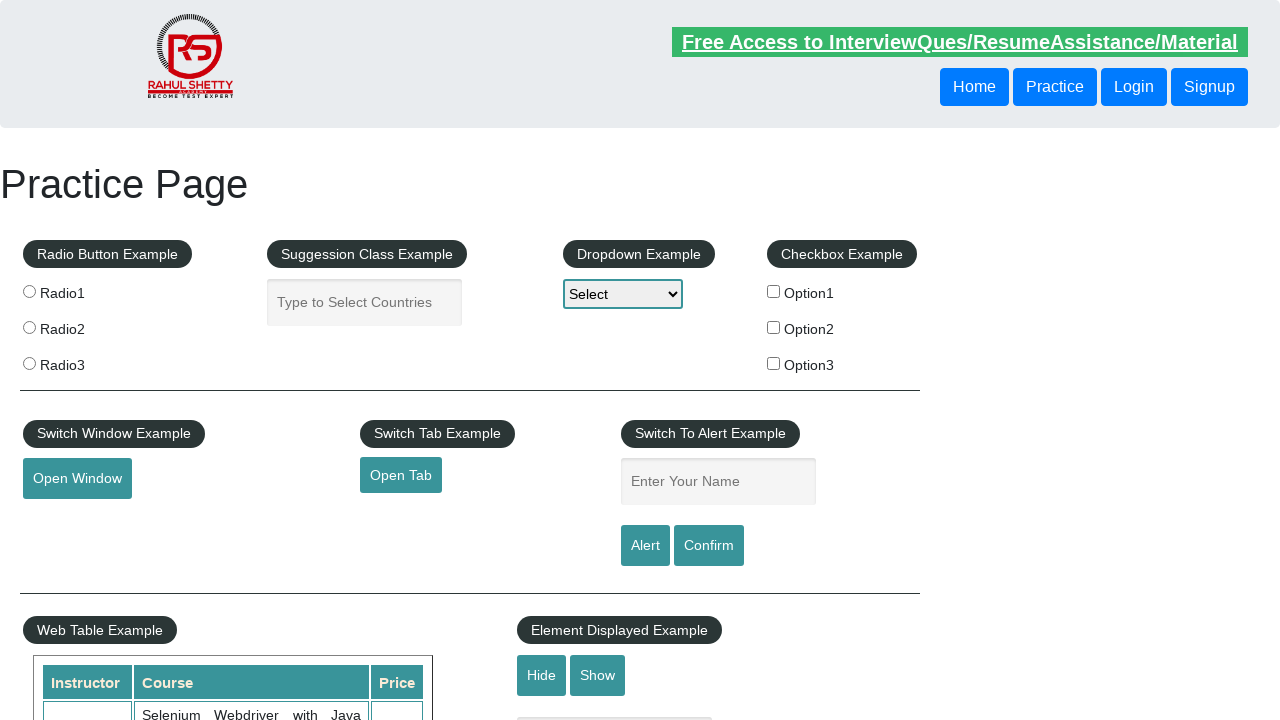

Filled name field with 'afc' on #name
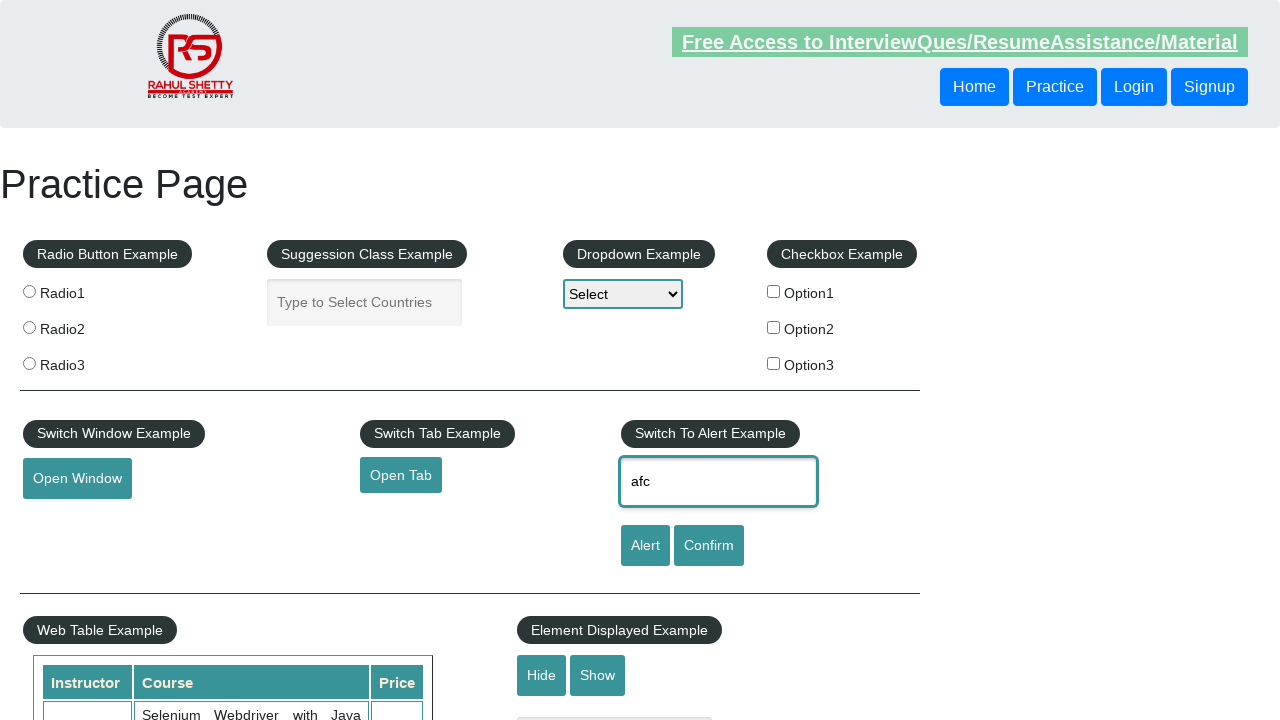

Clicked alert button to trigger JavaScript alert at (645, 546) on #alertbtn
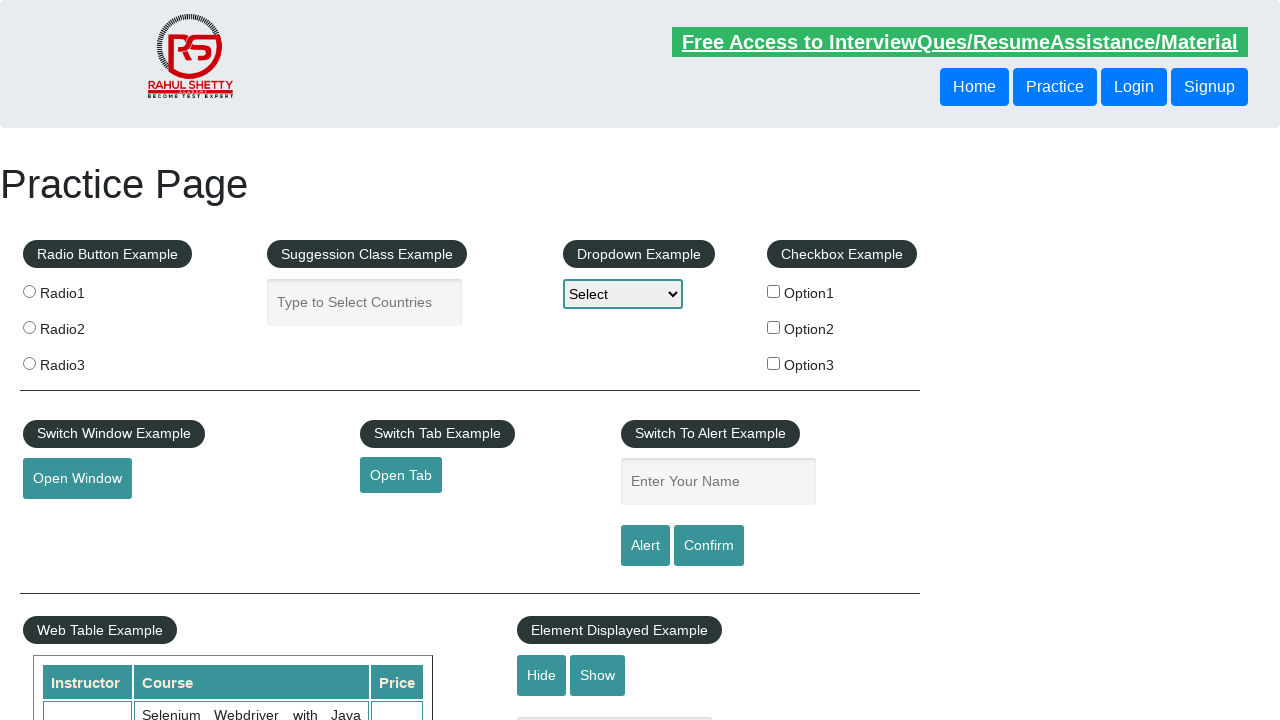

Accepted JavaScript alert dialog
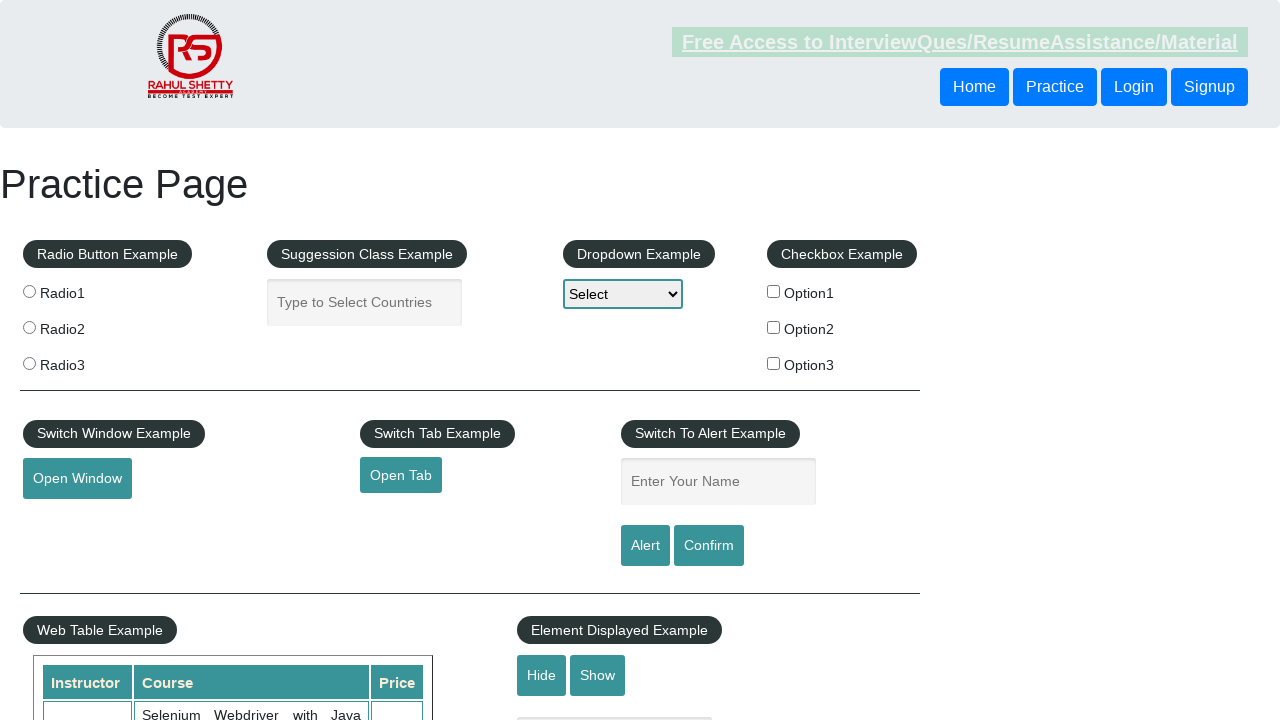

Clicked confirm button to trigger confirm dialog at (709, 546) on #confirmbtn
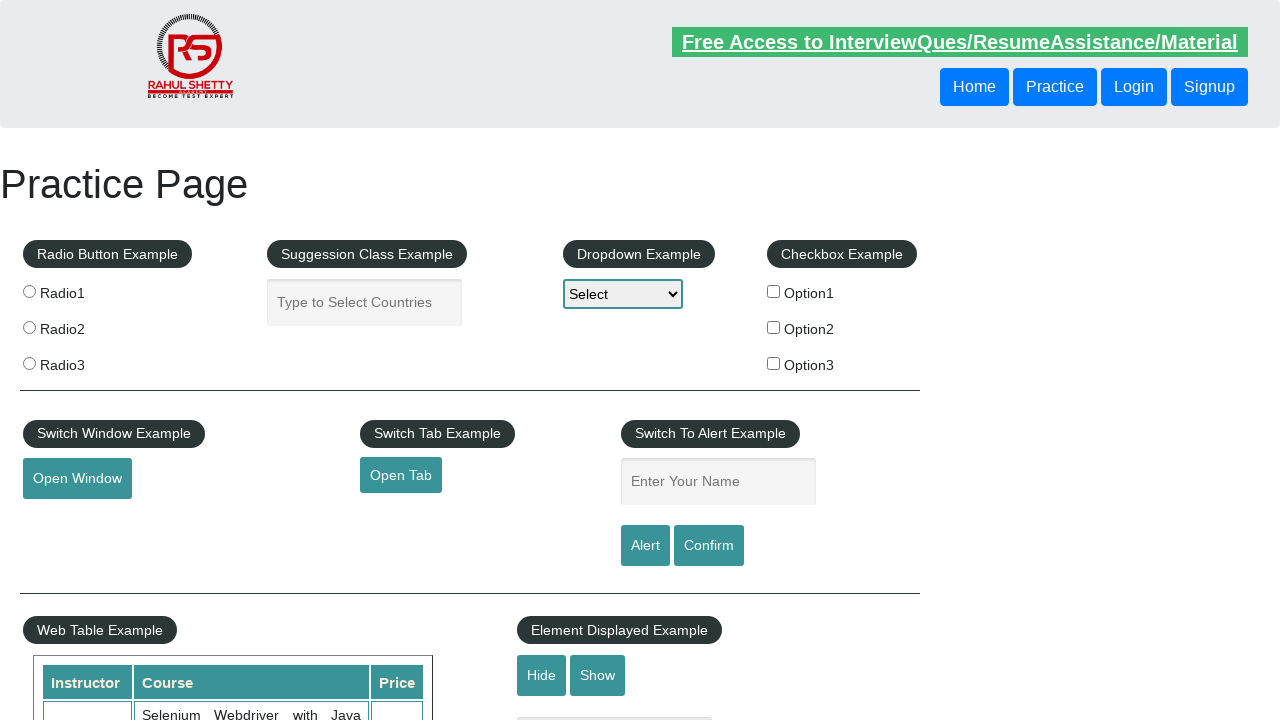

Dismissed confirm dialog
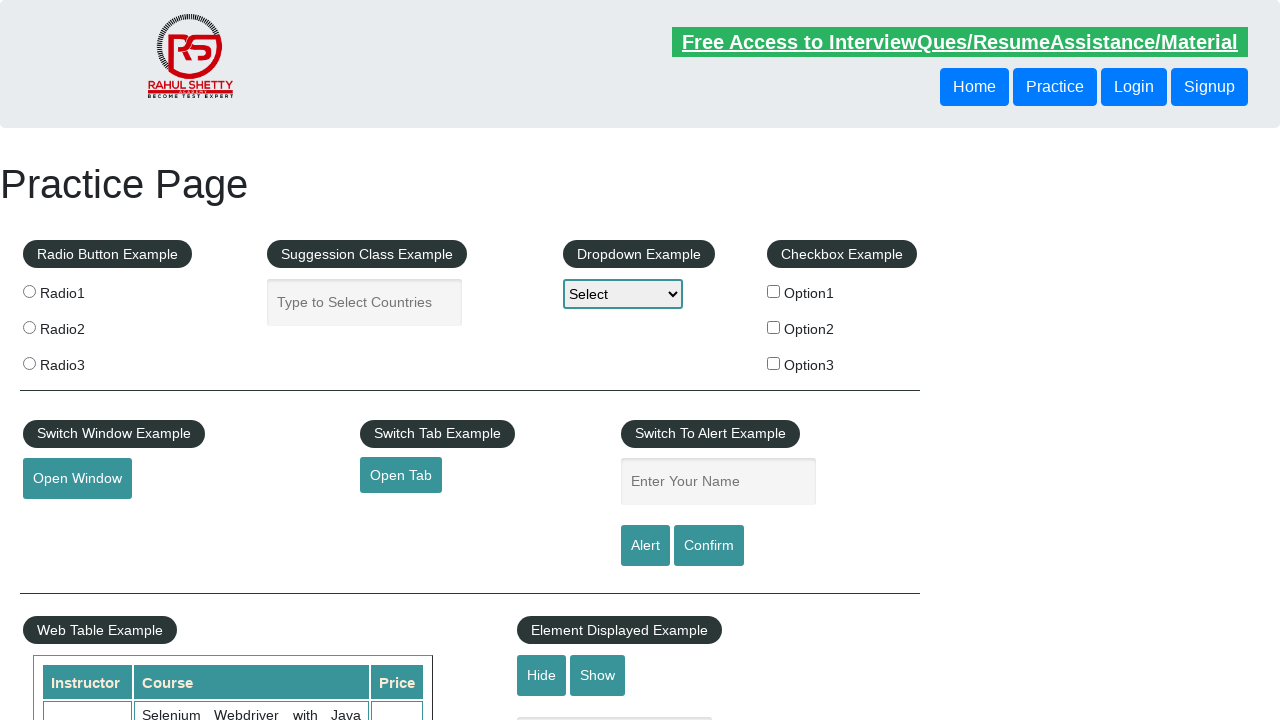

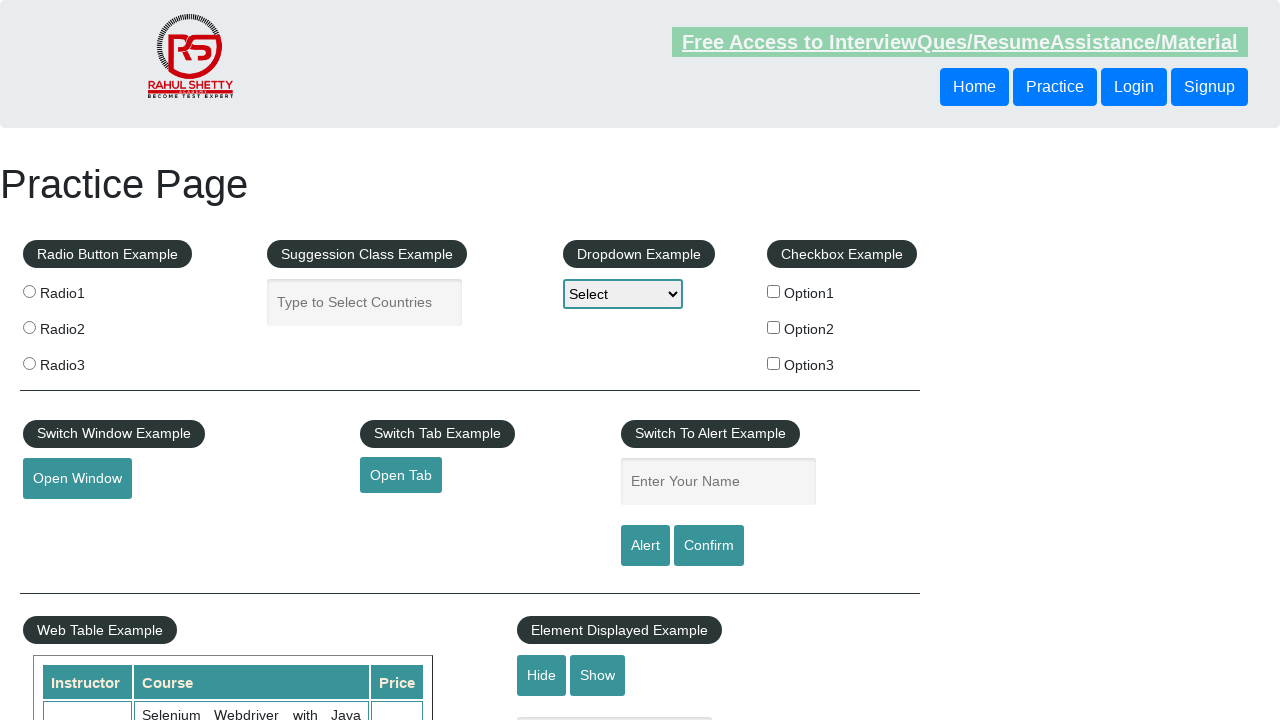